Validates that the website logo is visible on the homepage and has the correct source attribute

Starting URL: https://rahulshettyacademy.com/AutomationPractice/

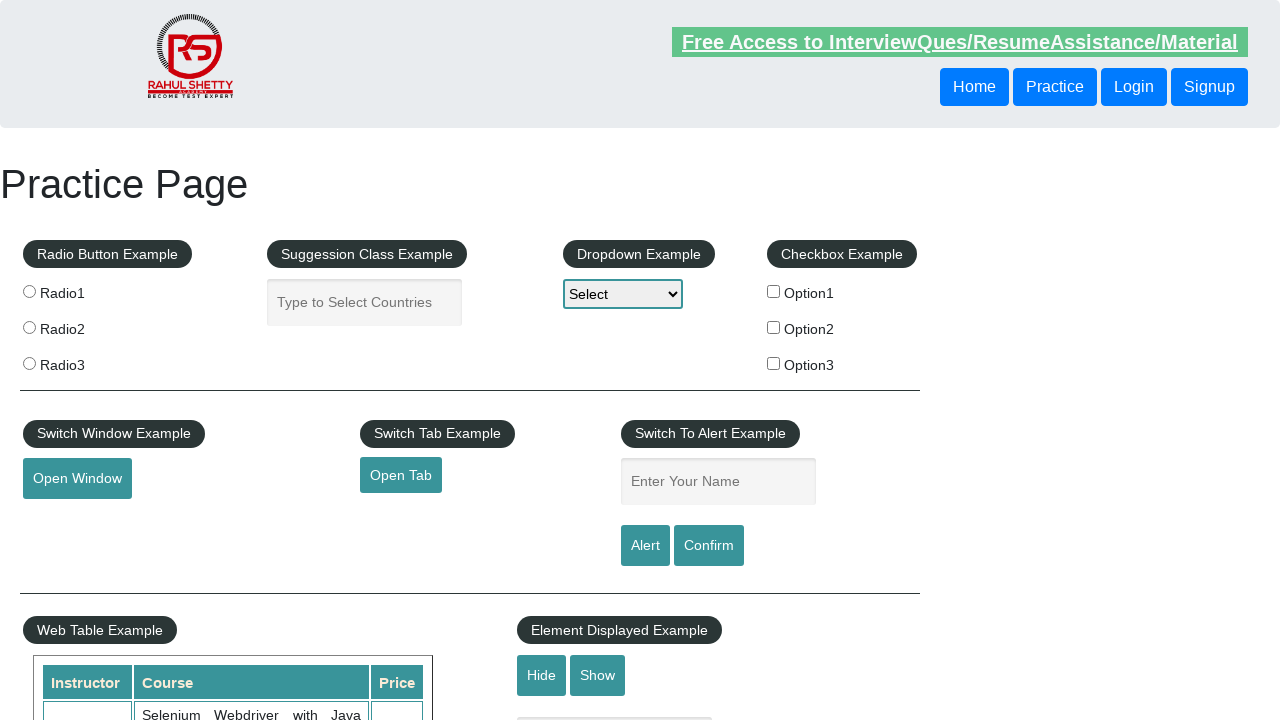

Navigated to AutomationPractice homepage
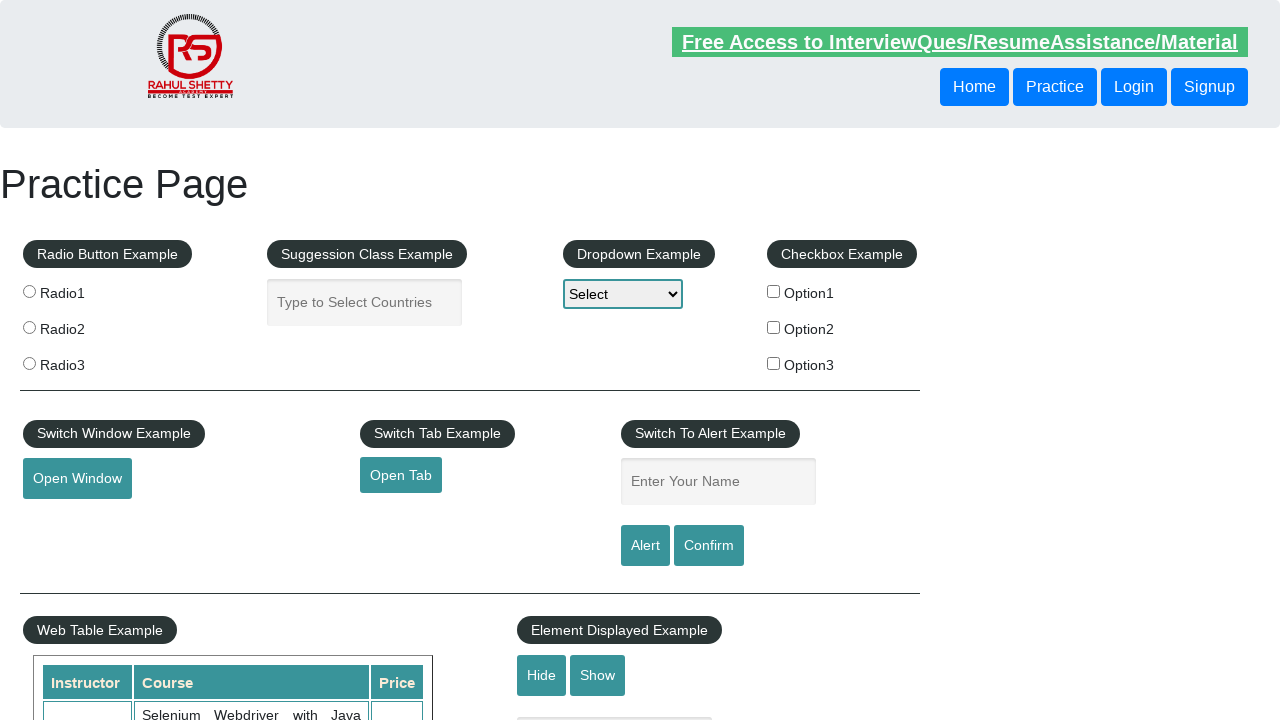

Logo element became visible
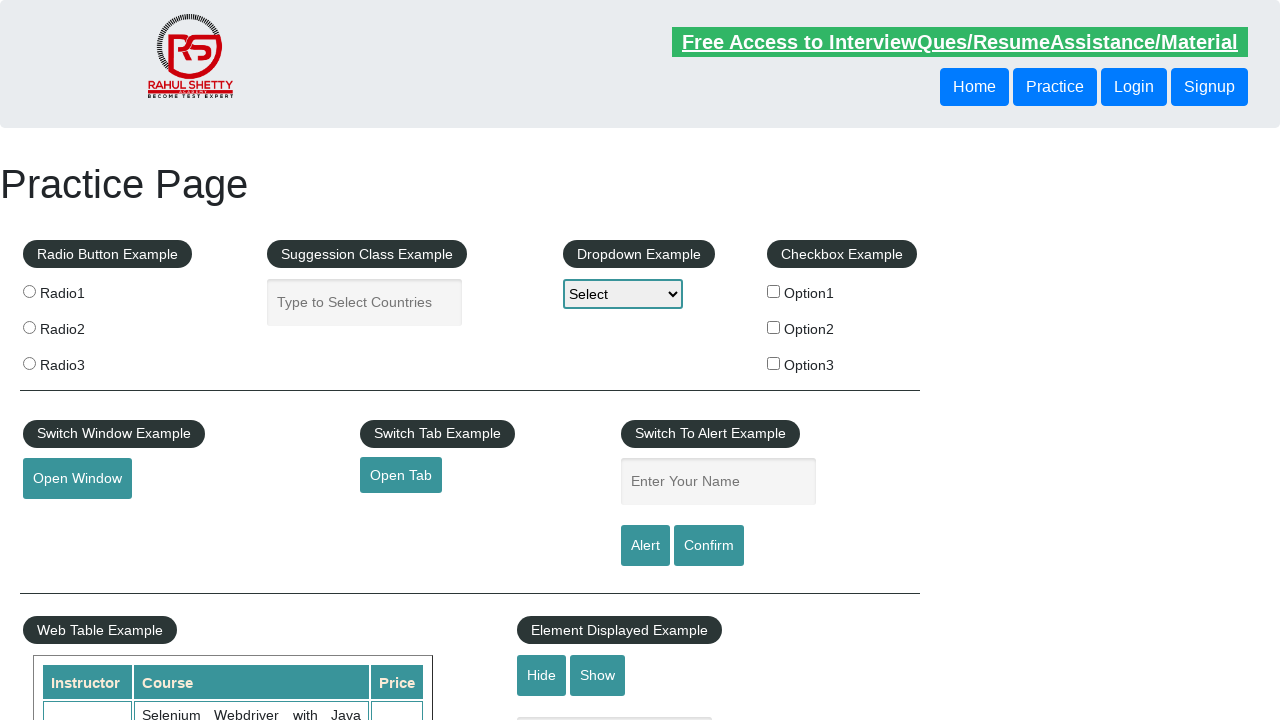

Verified logo has correct src attribute 'images/rs_logo.png'
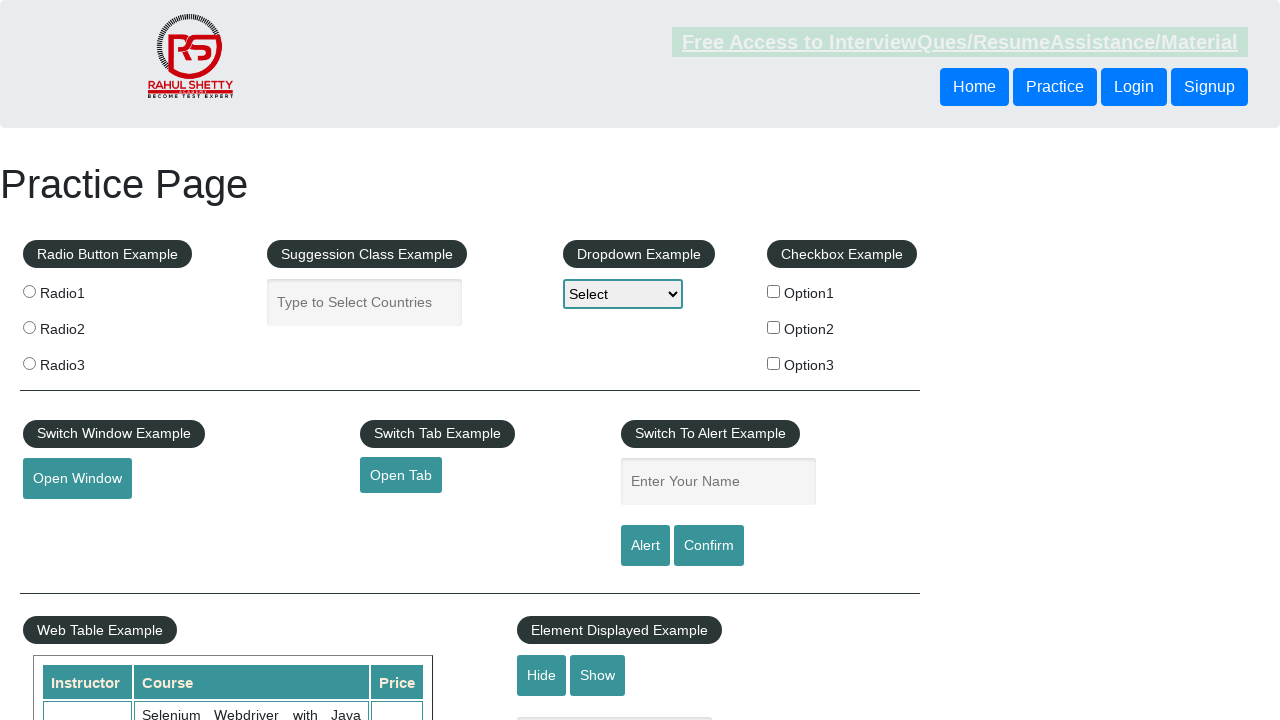

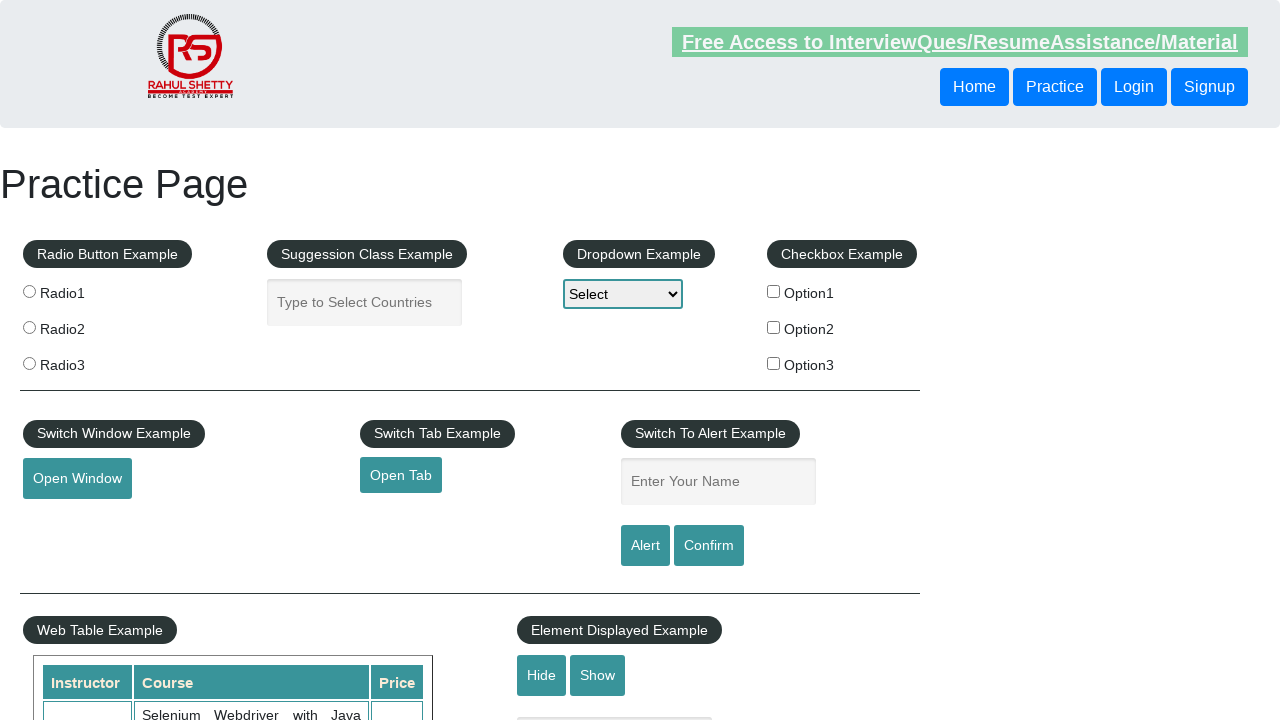